Tests book search functionality by searching for a book by its title and verifying the result is displayed

Starting URL: https://demoqa.com/books

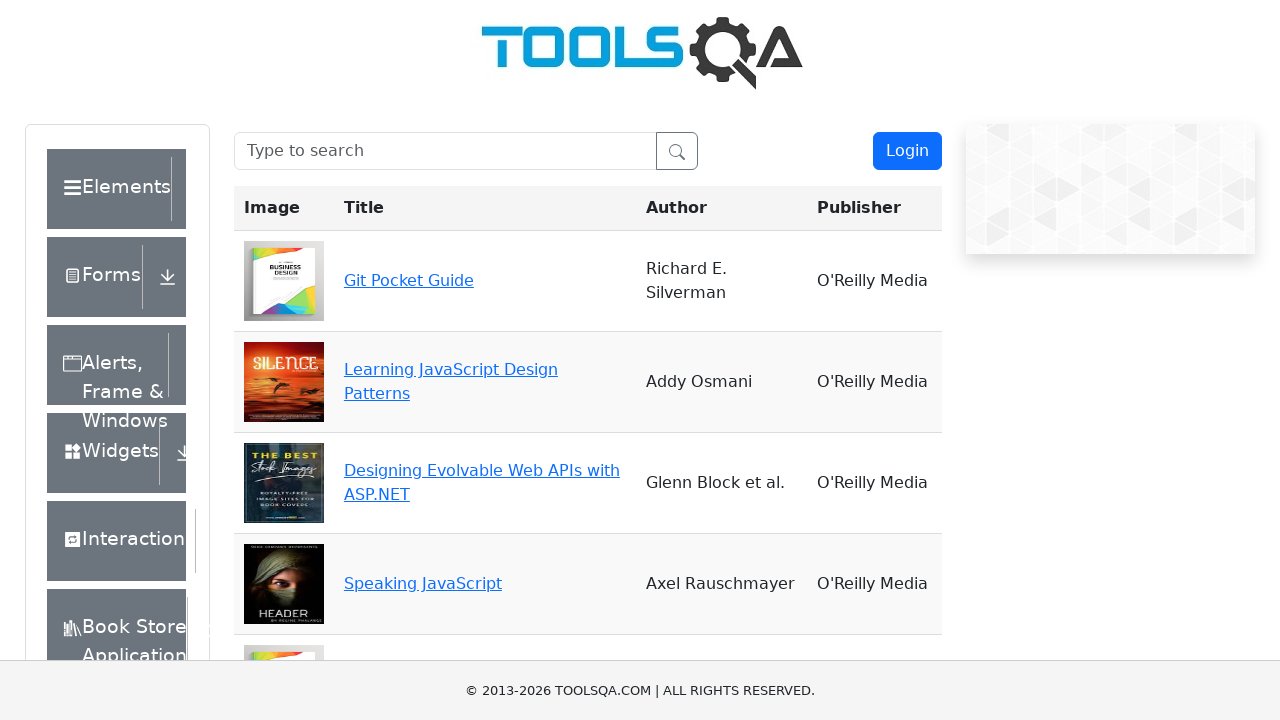

Filled search field with 'Git Pocket Guide' on [placeholder="Type to search"]
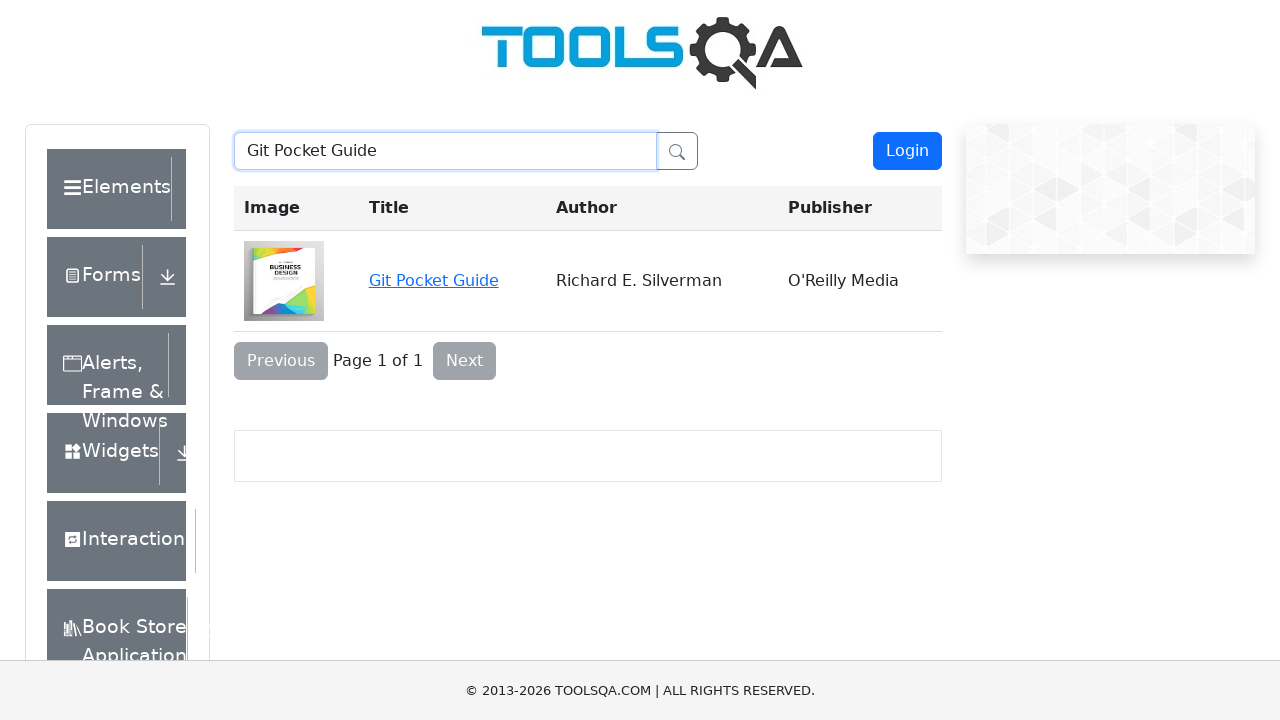

Verified 'Git Pocket Guide' appears in search results
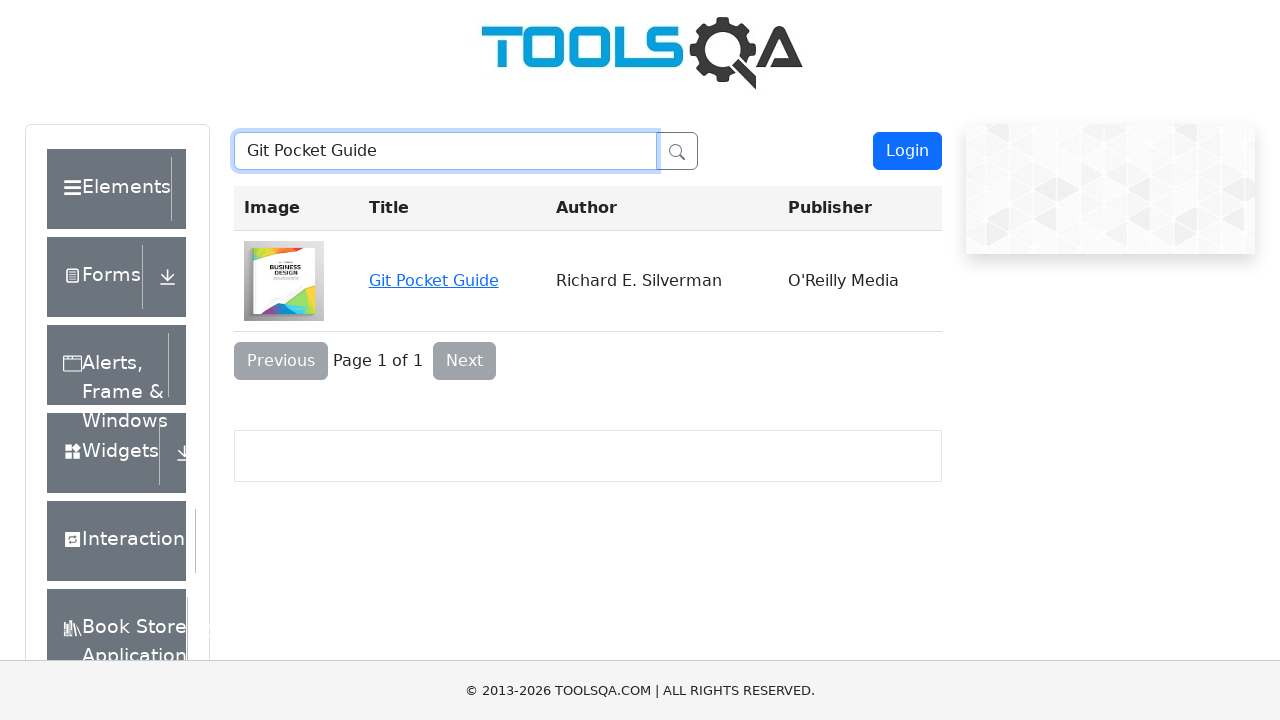

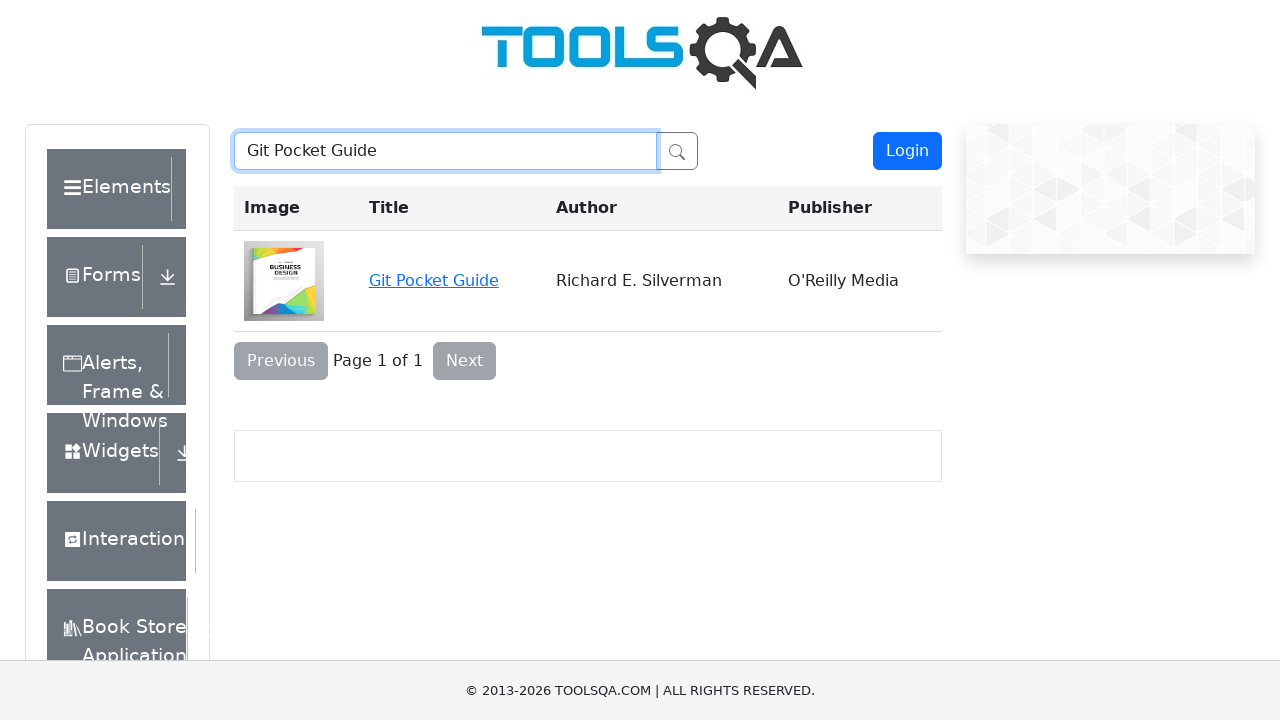